Fills in a phone number field and address textarea on a test automation practice blog page

Starting URL: https://testautomationpractice.blogspot.com/

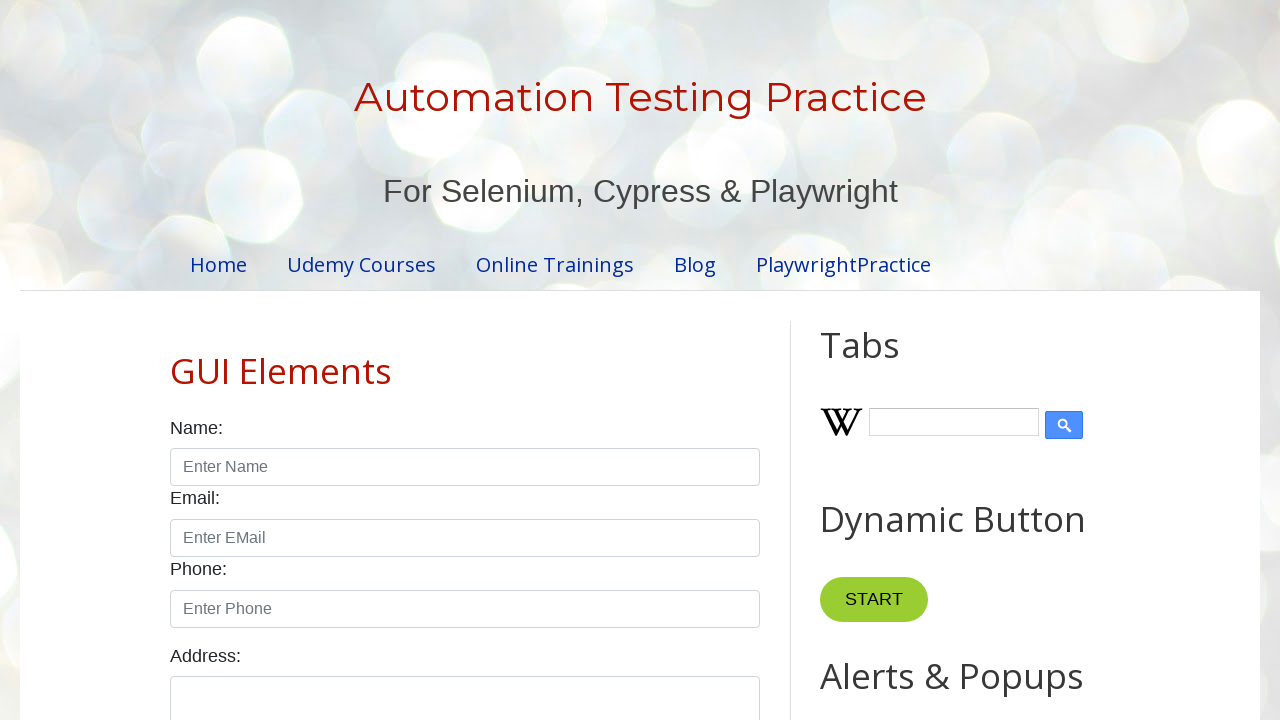

Filled phone number field with '9876543210' on //div[@class='post-body entry-content']/div/input[3]
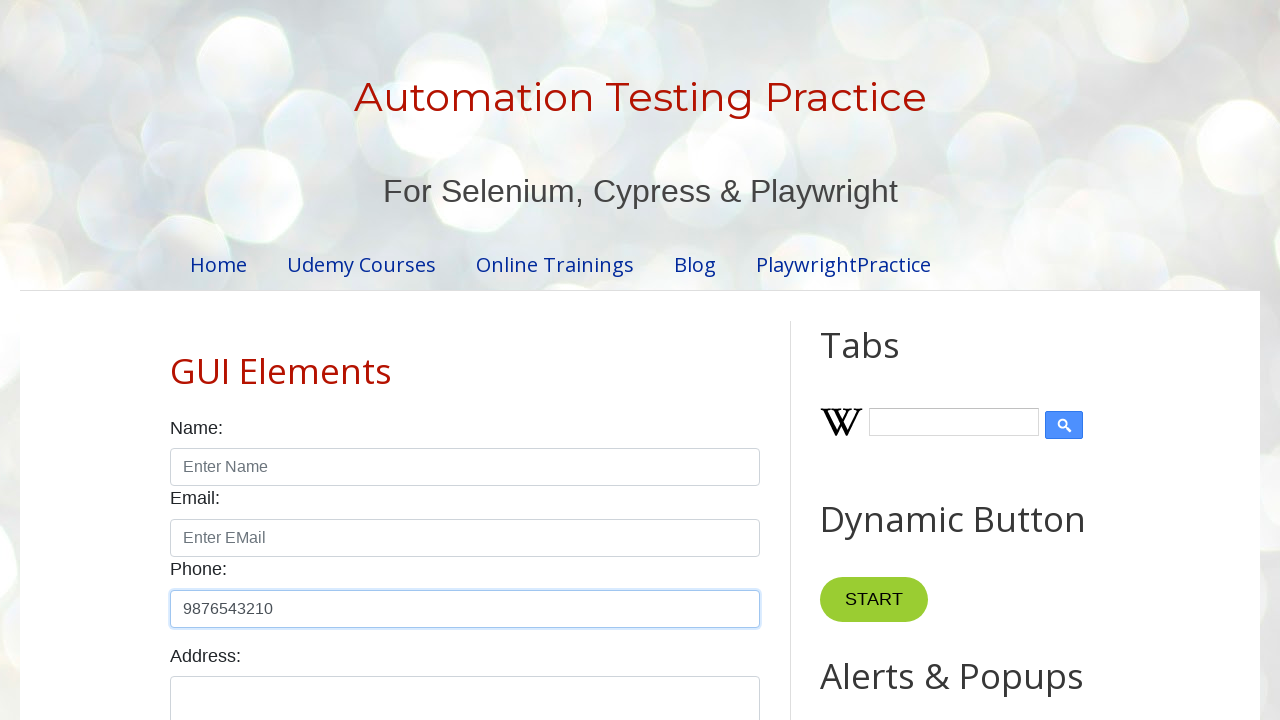

Filled address textarea with '123 Main Street, Downtown, California, USA' on //div[@class='post-body entry-content']/div/textarea
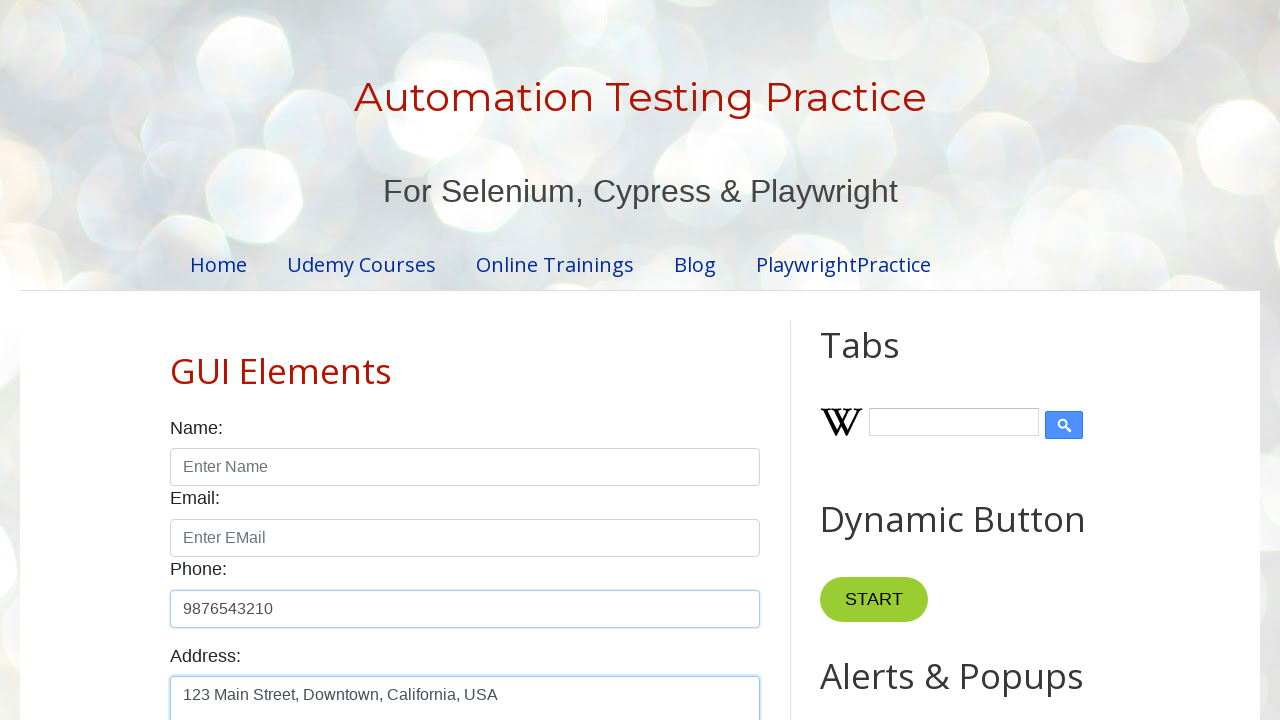

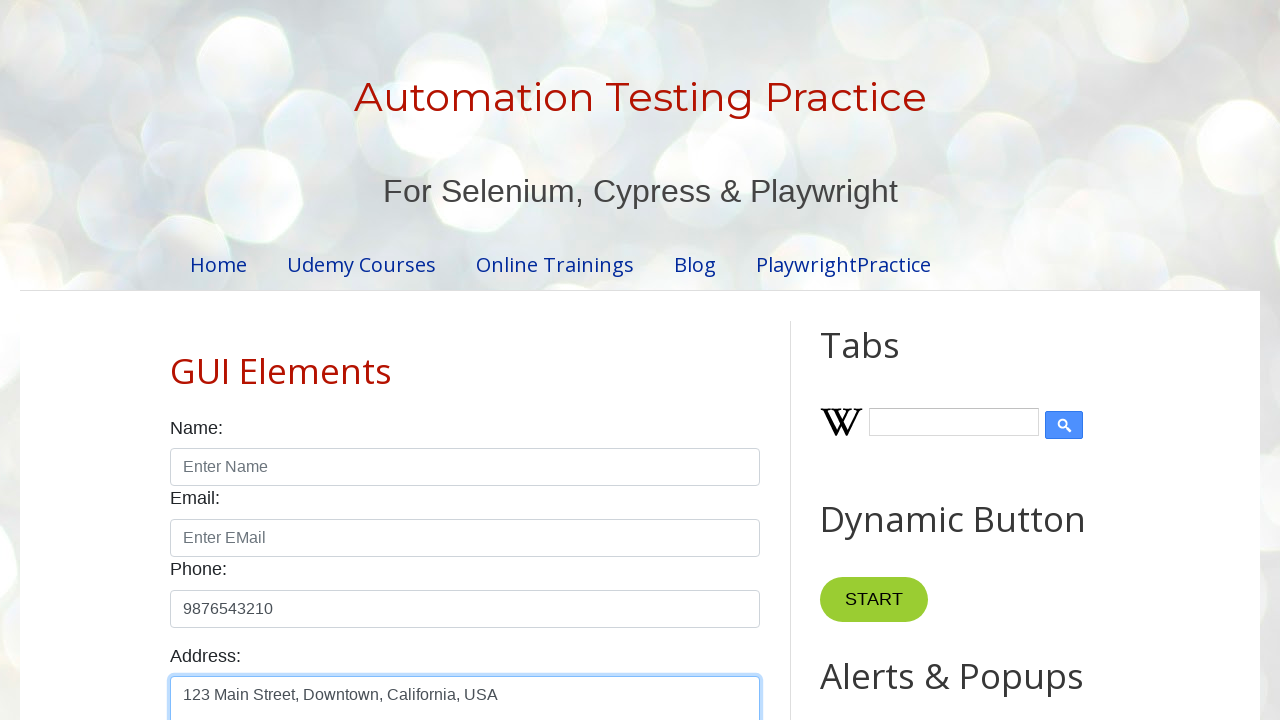